Verifies the login page UI elements: checks that the "Remember me" label text matches expected value, verifies the "Forgot password" link text, and confirms the forgot password link href contains the expected parameter.

Starting URL: https://login1.nextbasecrm.com/

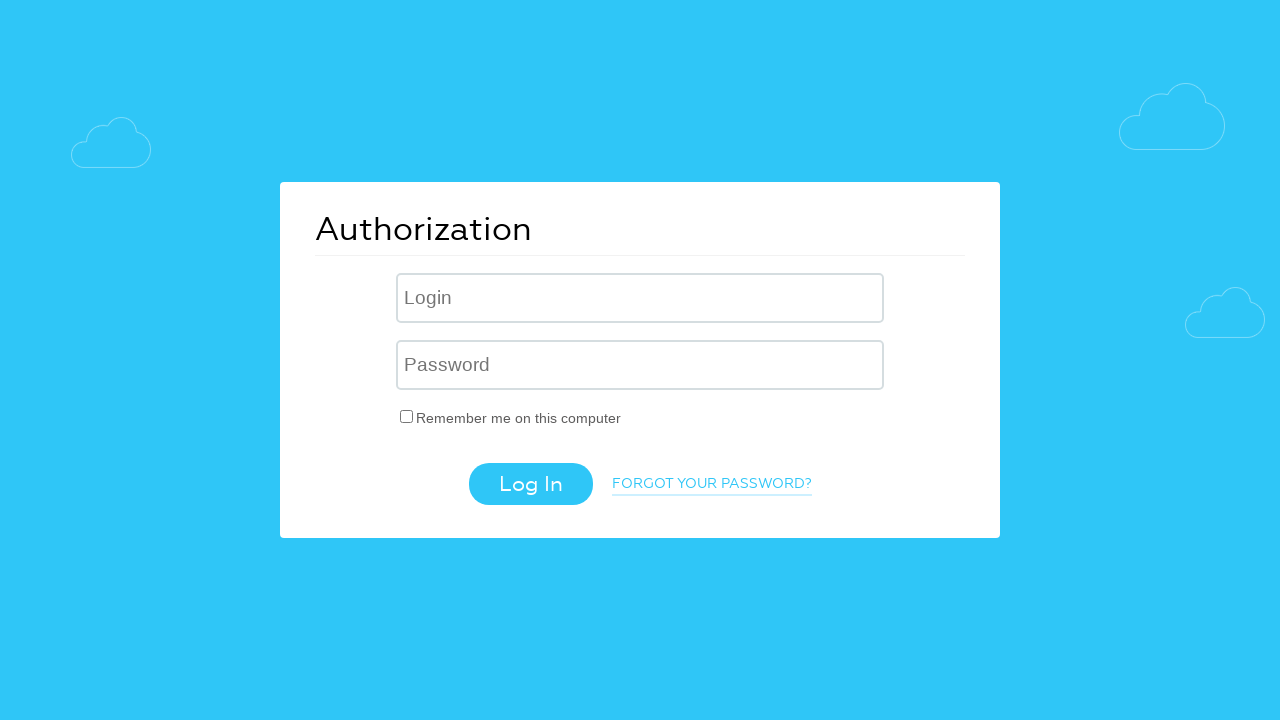

Waited for 'Remember me on this computer' label to load
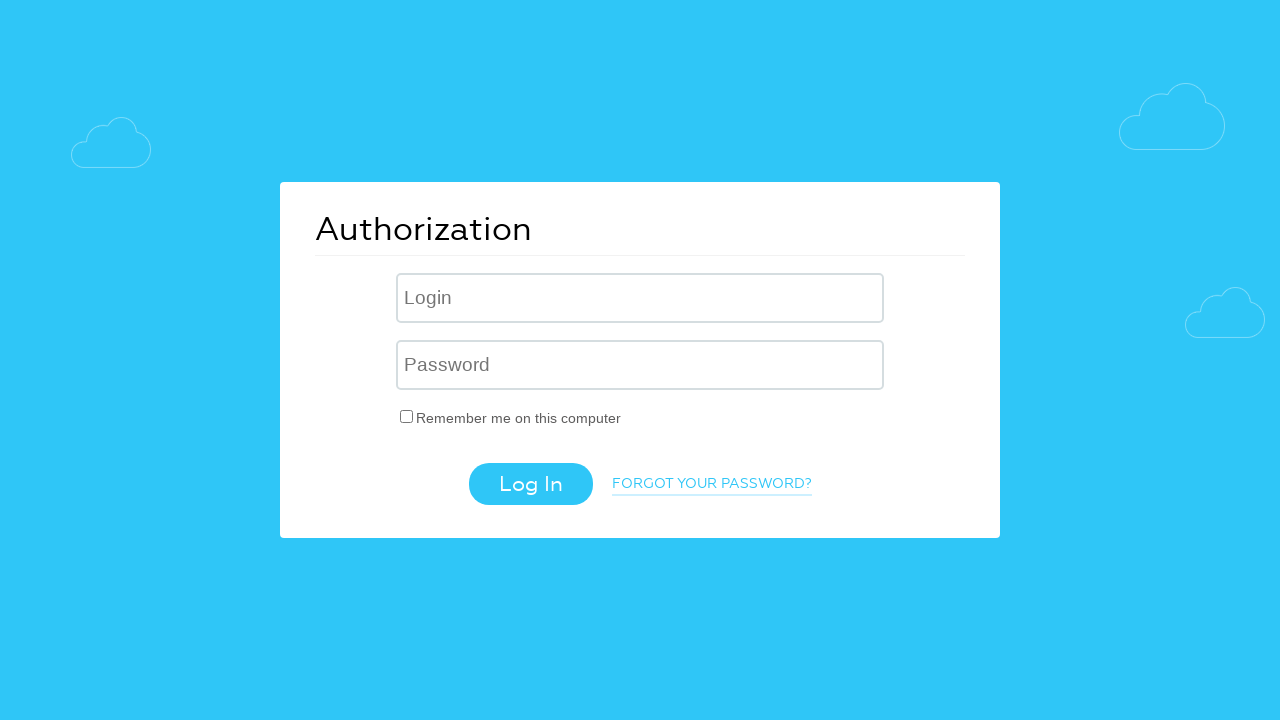

Located 'Remember me on this computer' label element
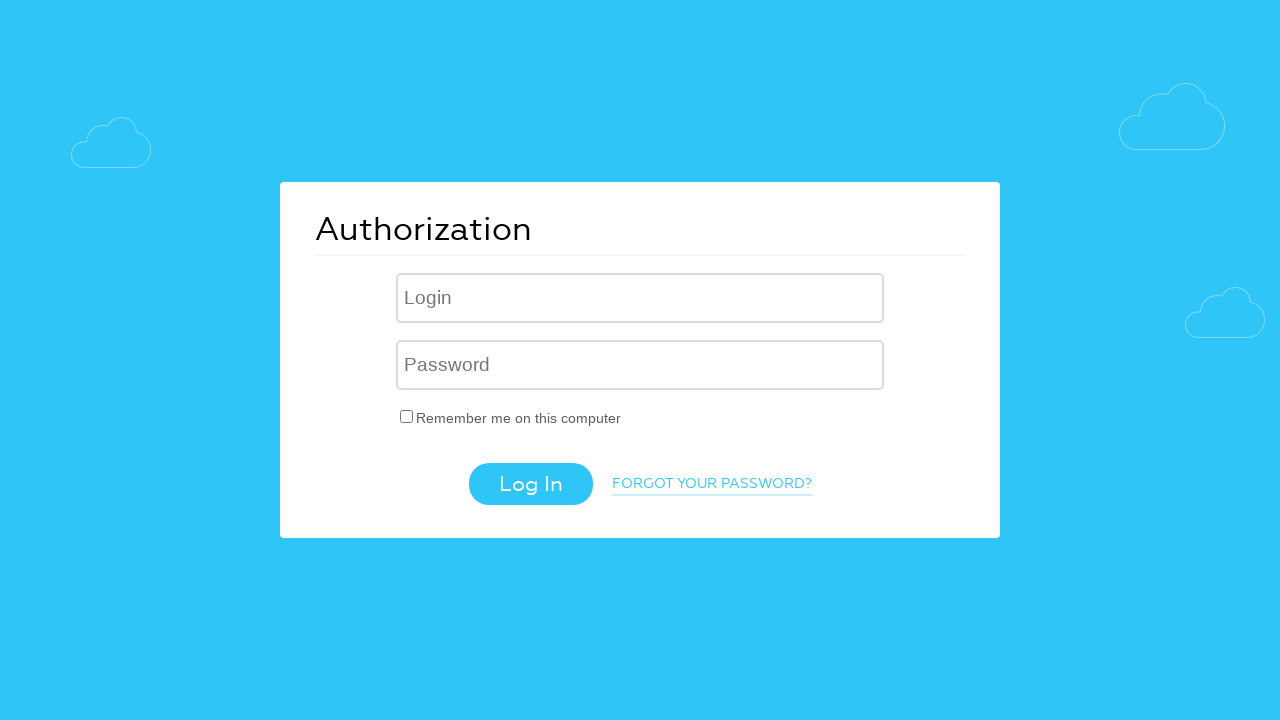

Retrieved text content from 'Remember me' label
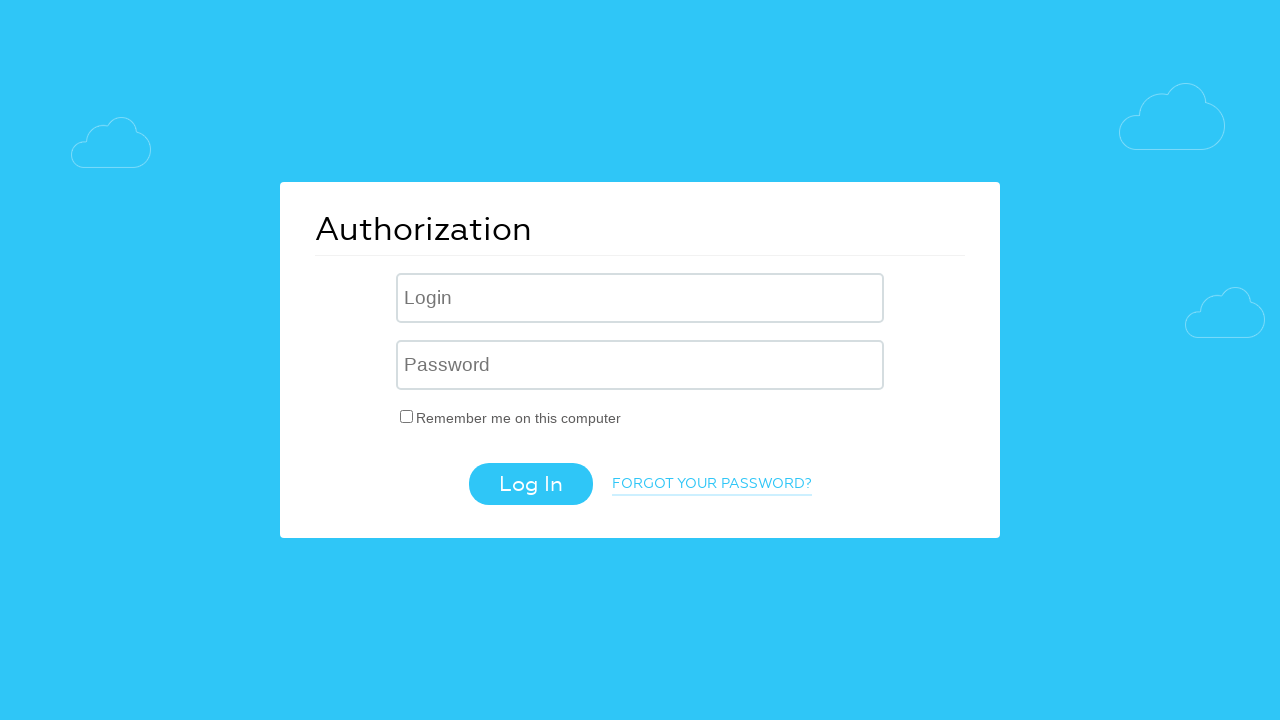

Verified 'Remember me' label text matches expected value
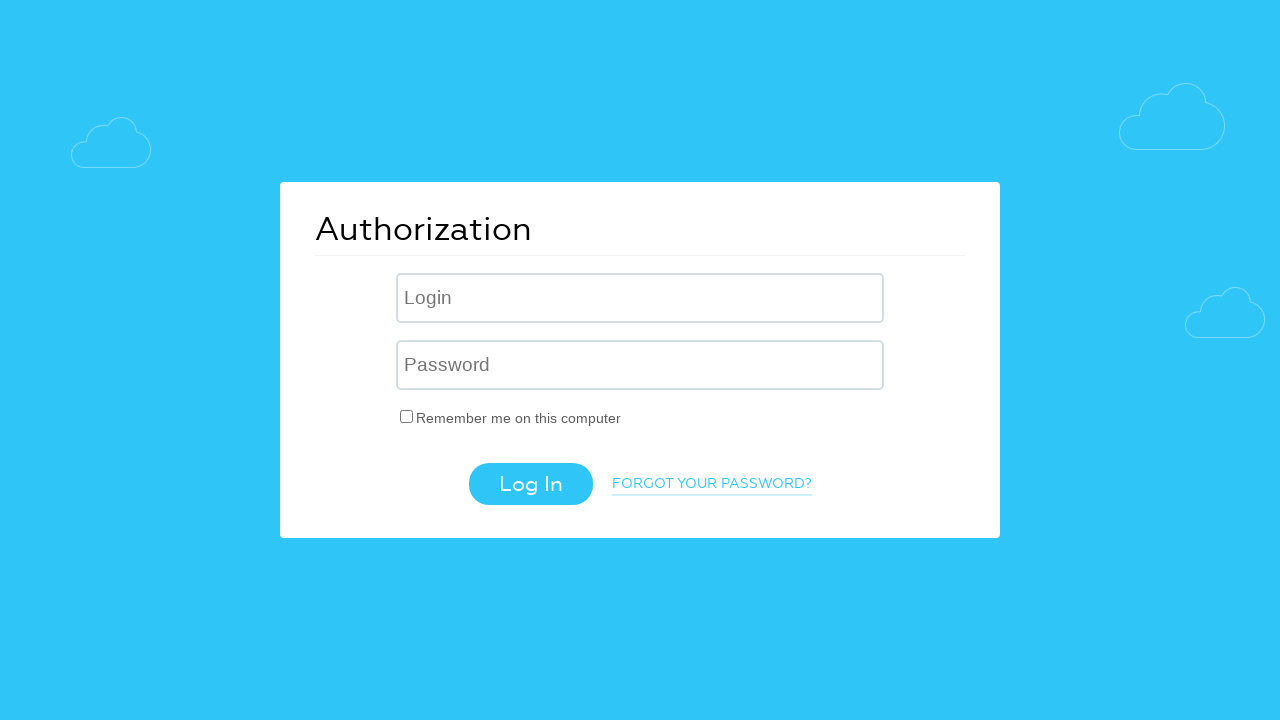

Located 'Forgot password' link element
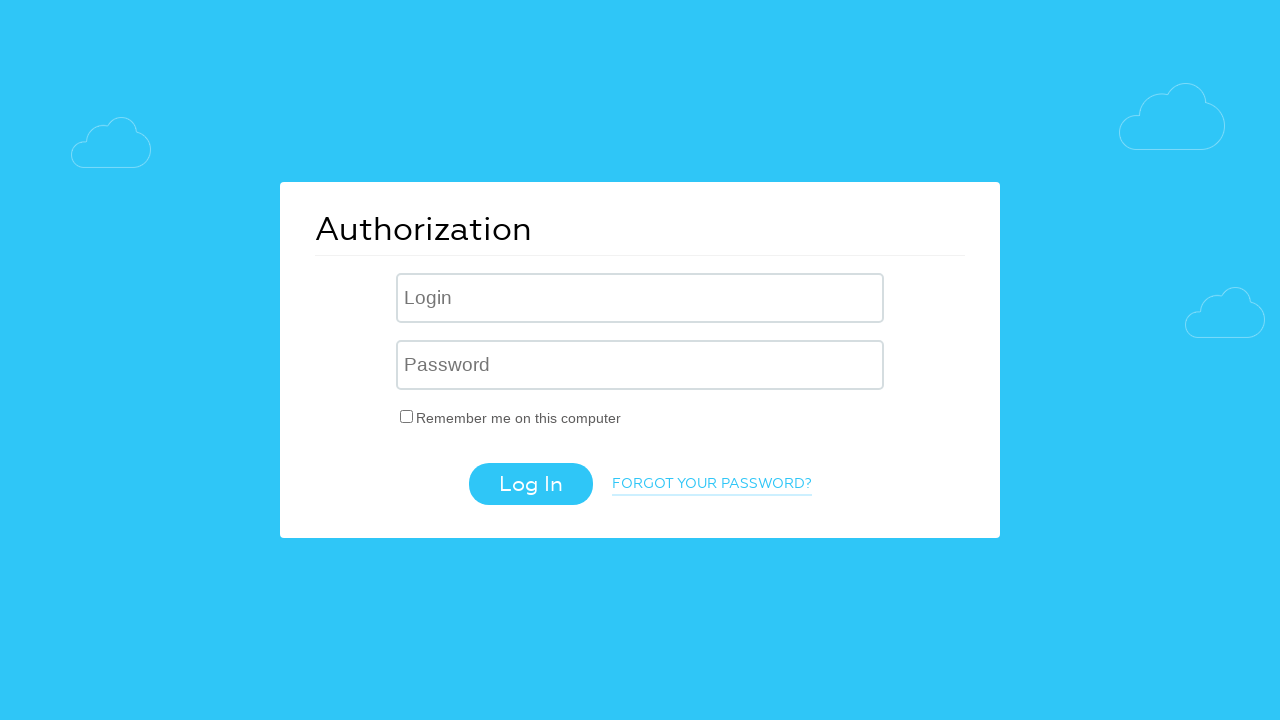

Retrieved text content from 'Forgot password' link
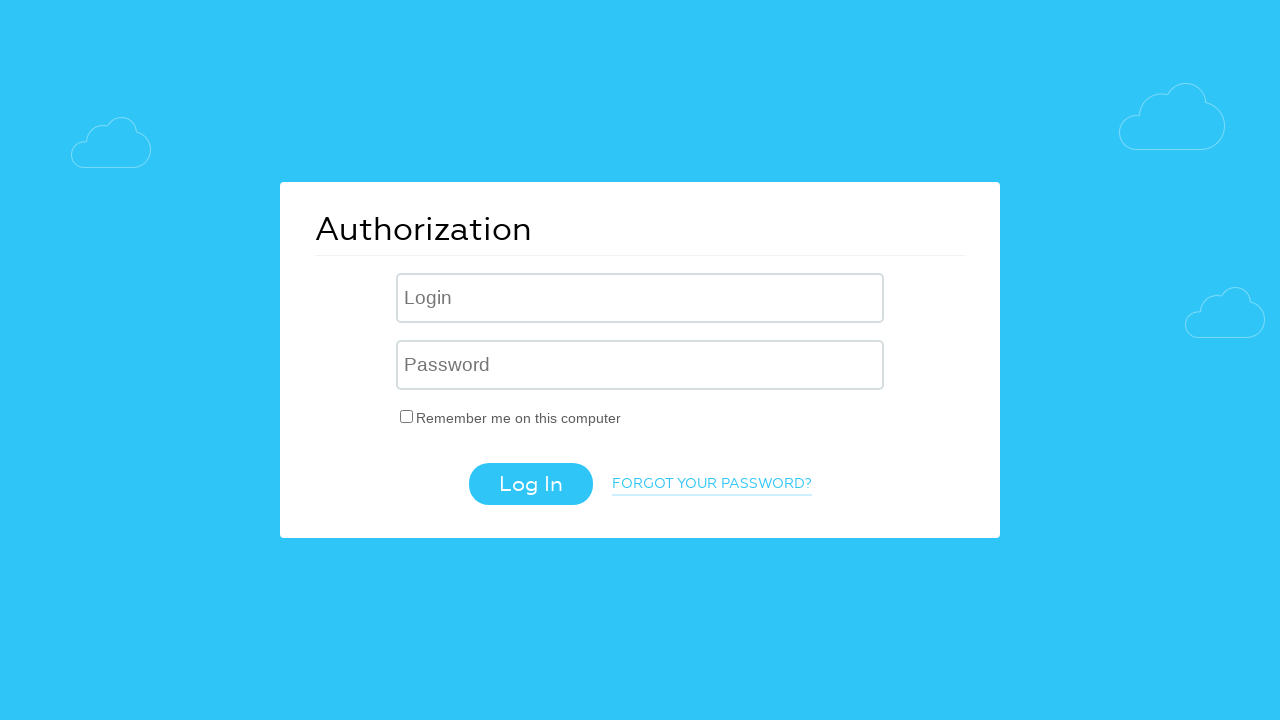

Verified 'Forgot password' link text matches expected value
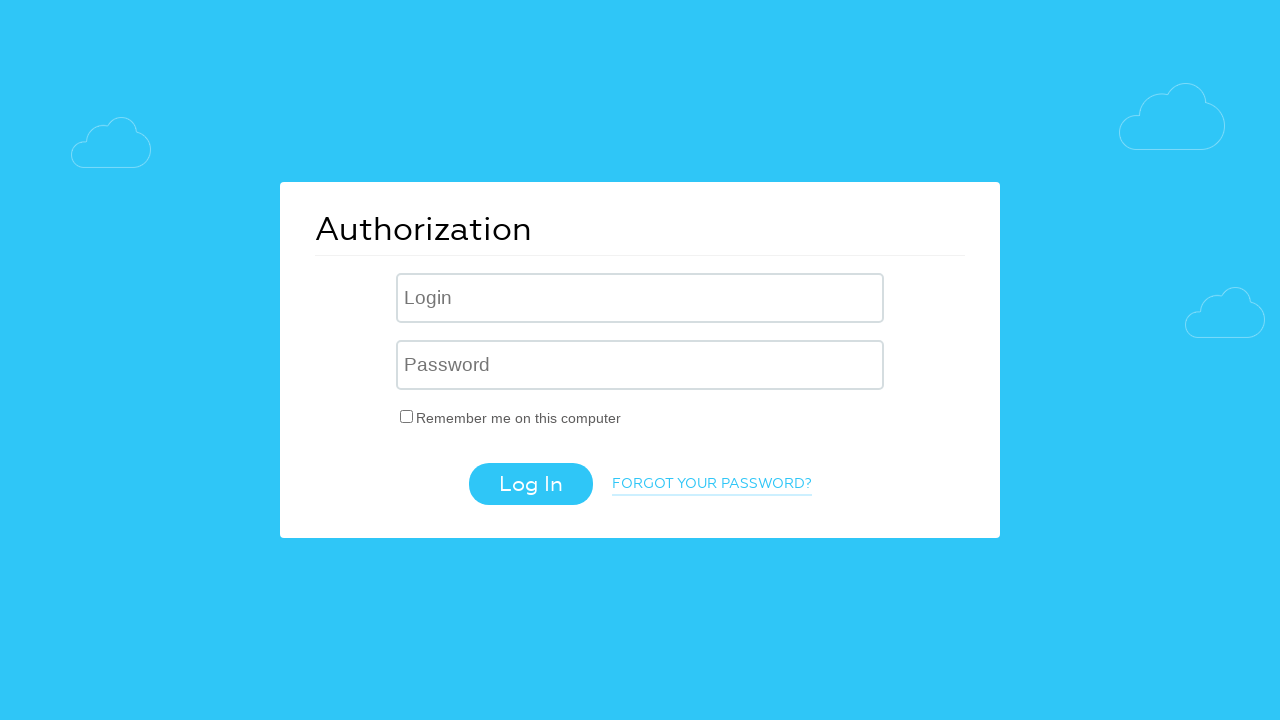

Retrieved href attribute from 'Forgot password' link
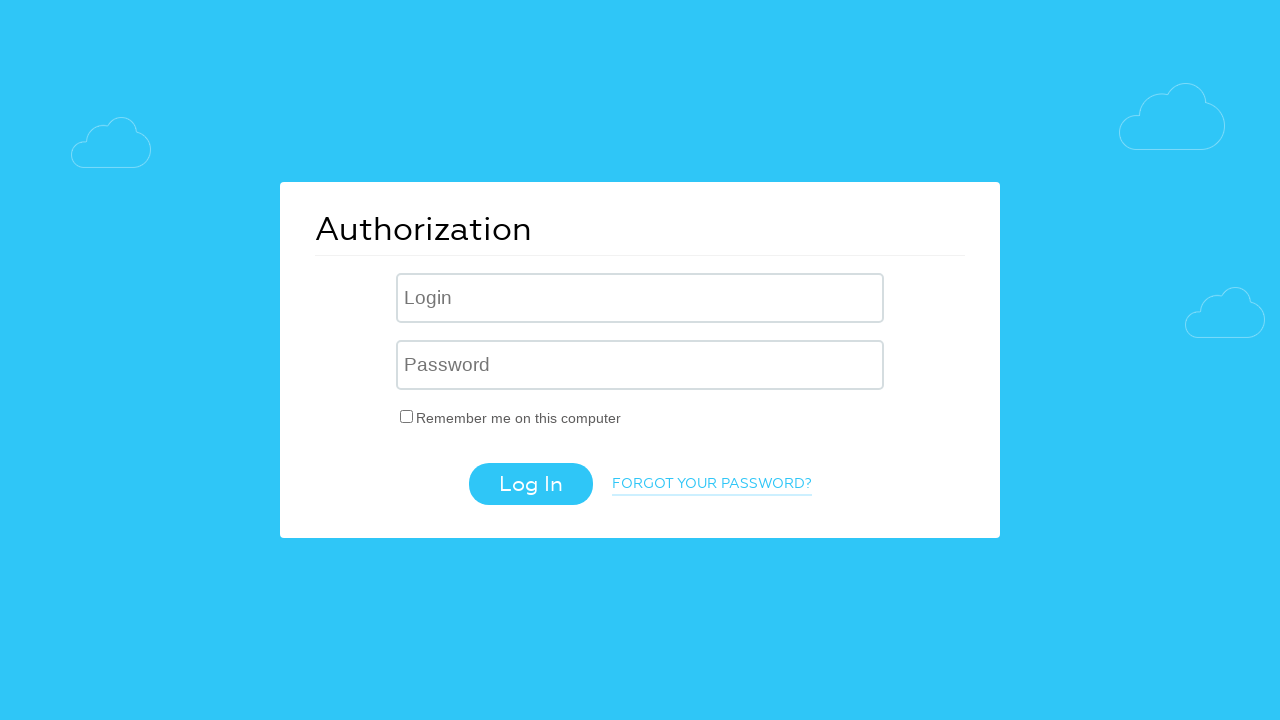

Verified 'Forgot password' link href contains expected parameter 'forgot_password=yes'
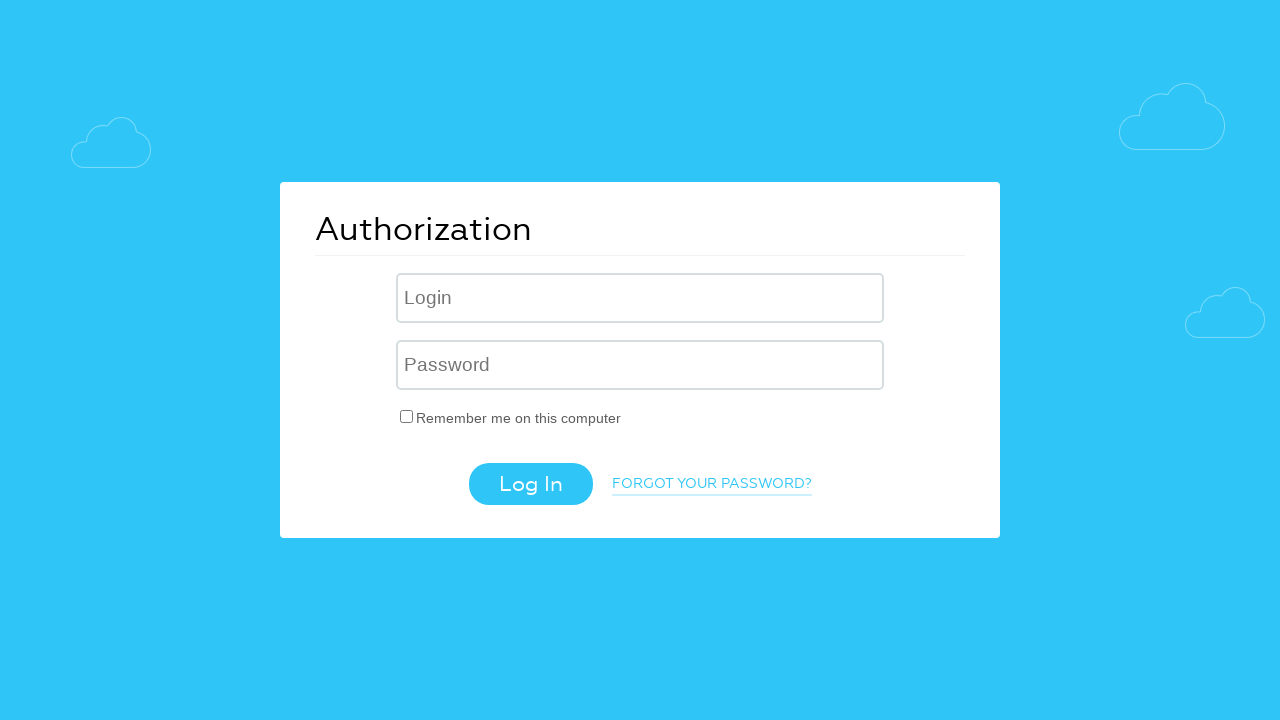

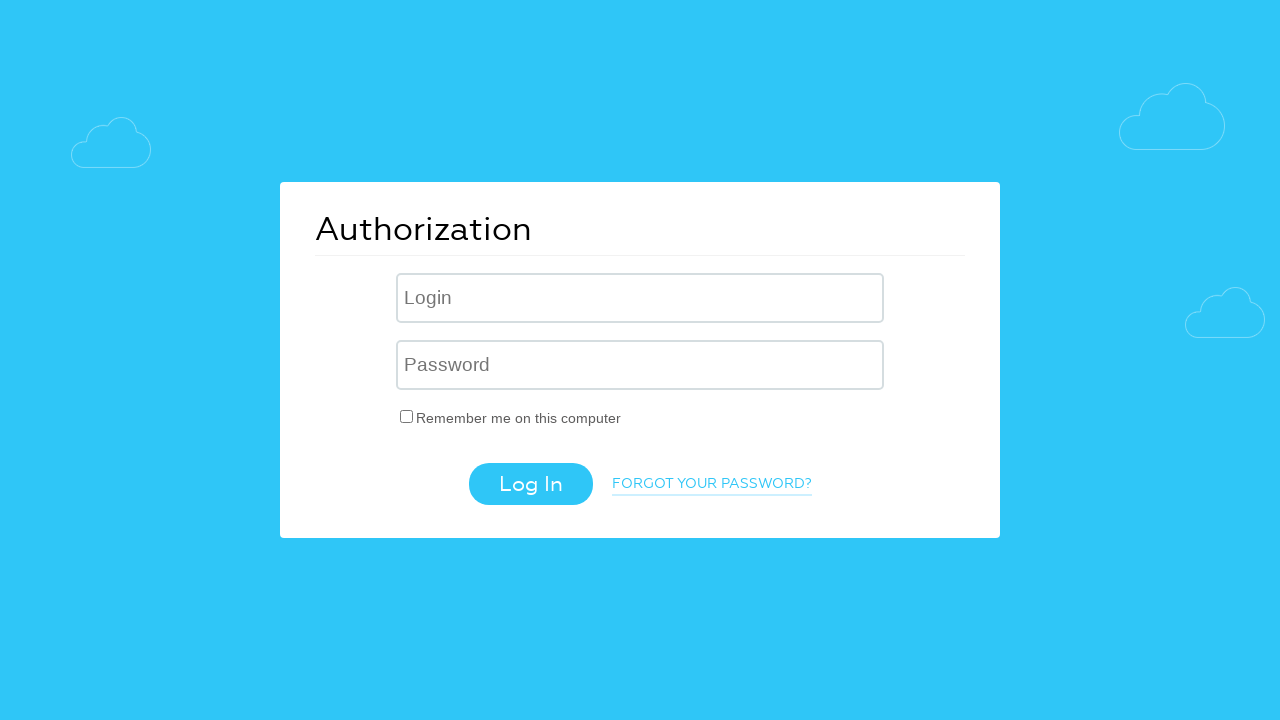